Tests scrolling down a long page using keyboard Page Down key presses

Starting URL: https://bonigarcia.dev/selenium-webdriver-java/long-page.html

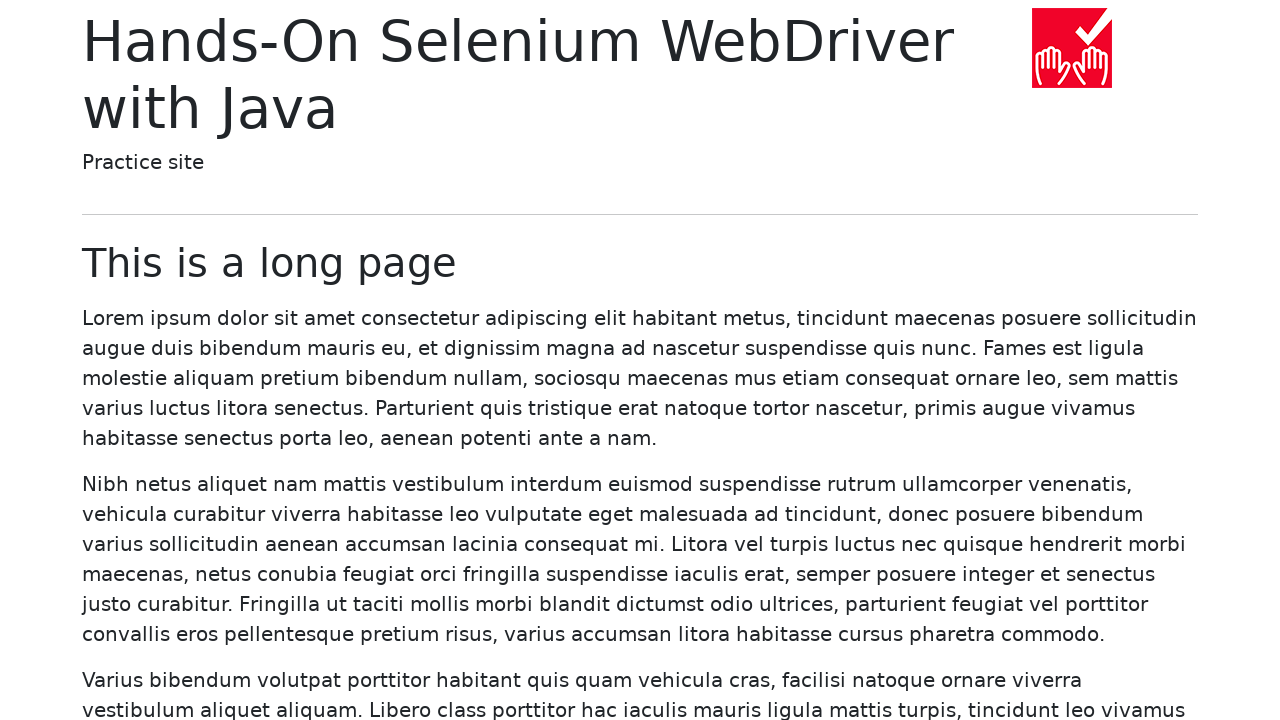

Pressed Page Down key (iteration 1 of 3)
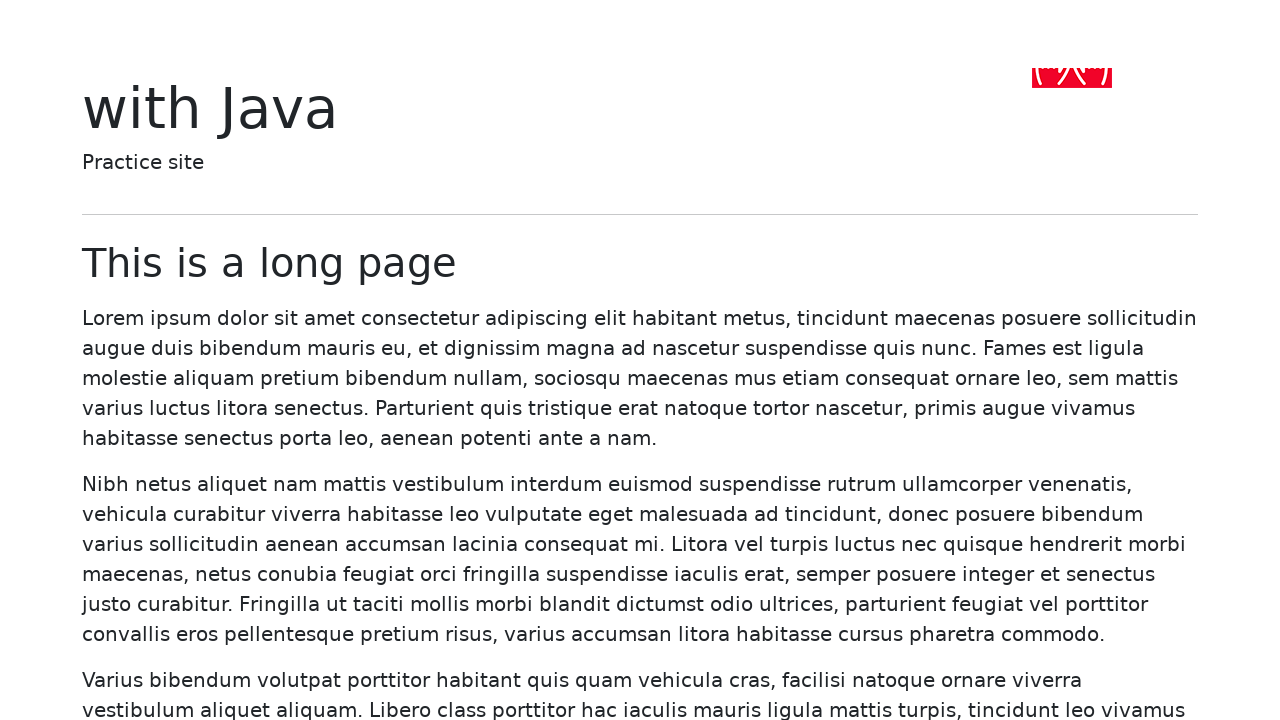

Pressed Page Down key (iteration 2 of 3)
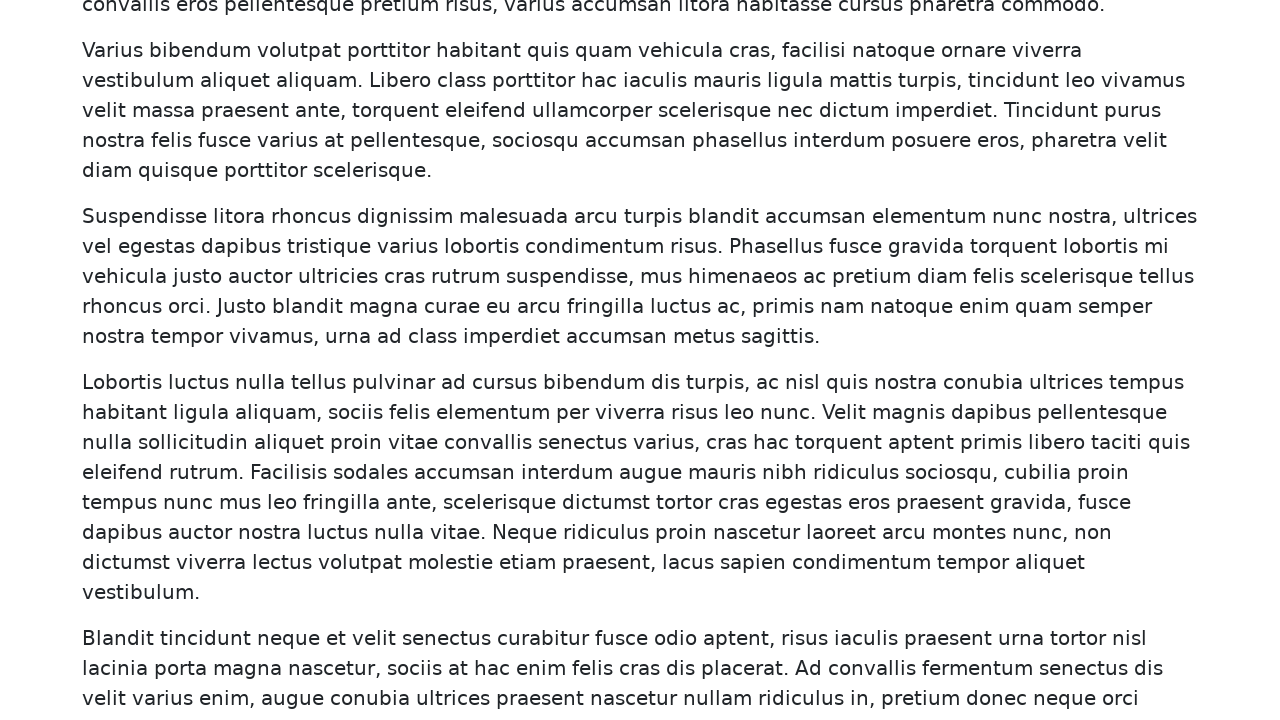

Pressed Page Down key (iteration 3 of 3)
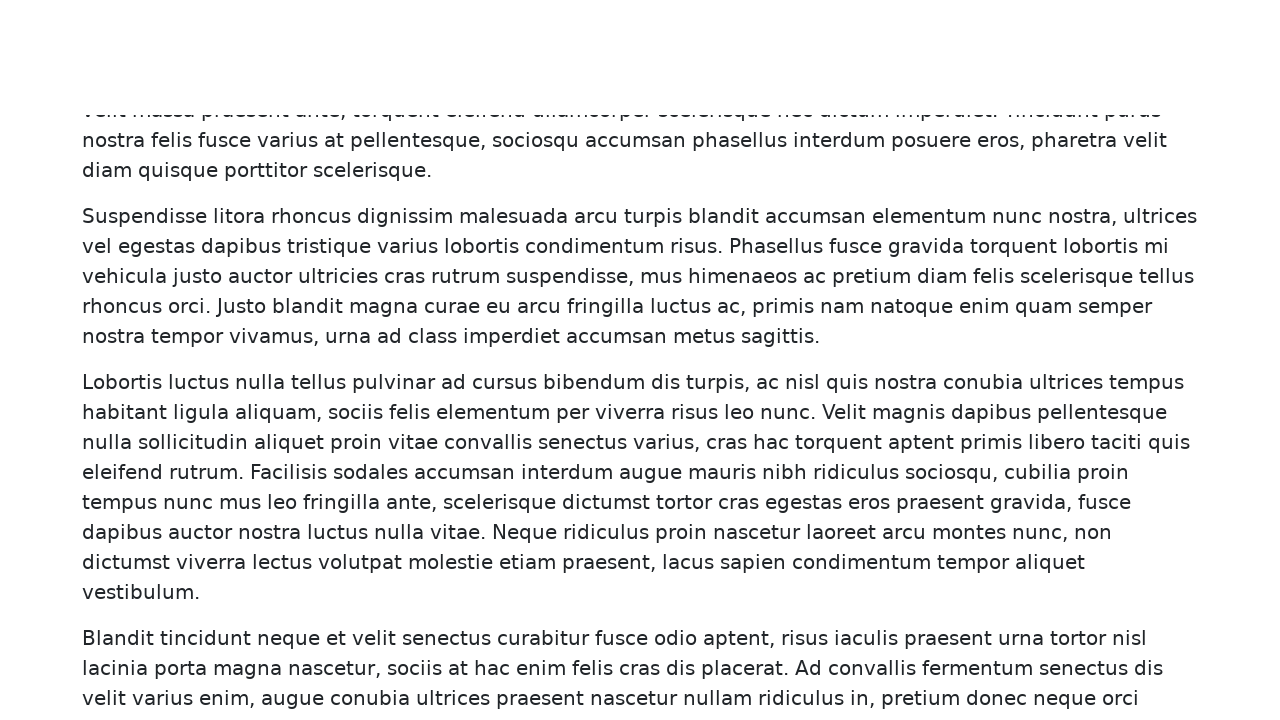

Located footer link element with class 'text-muted'
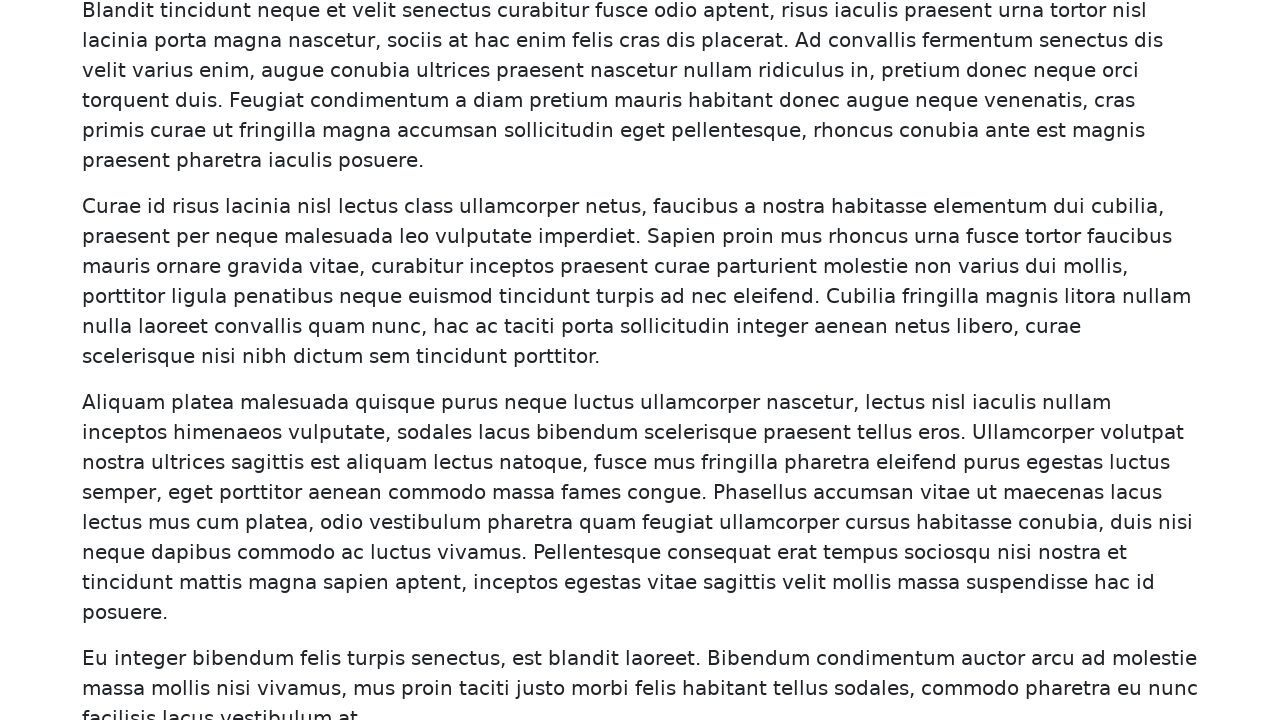

Verified footer link contains expected copyright text
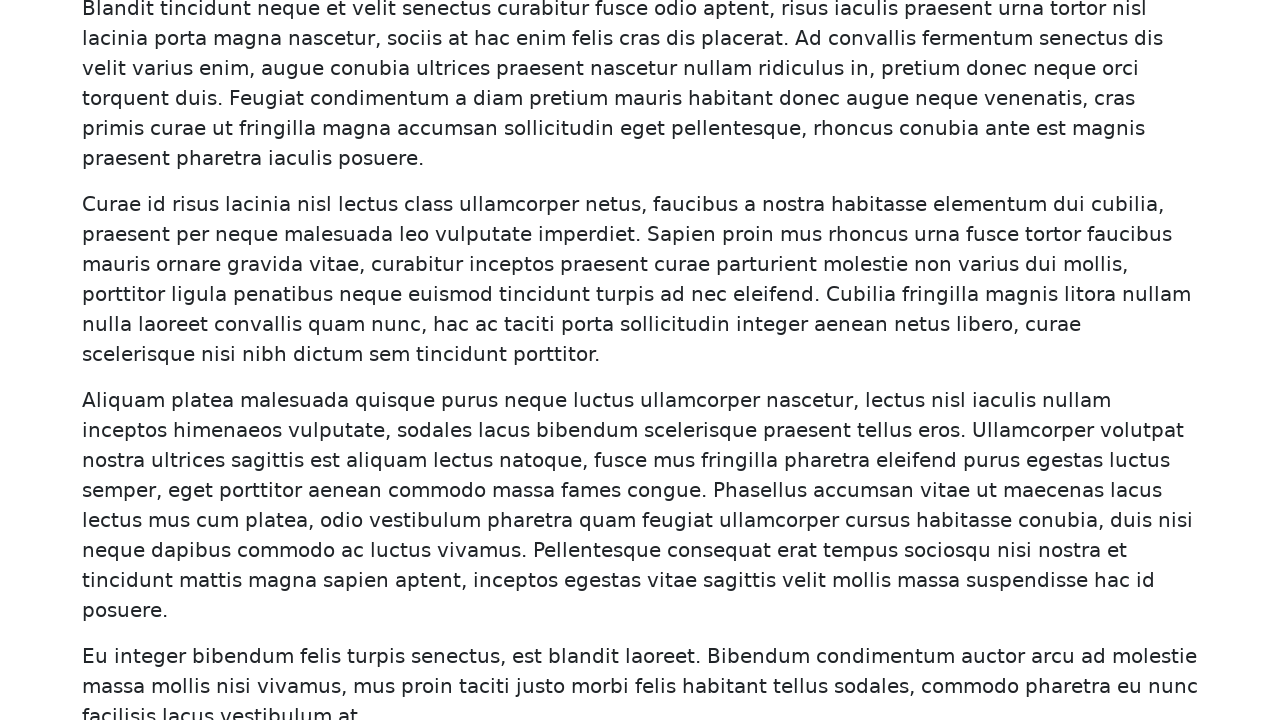

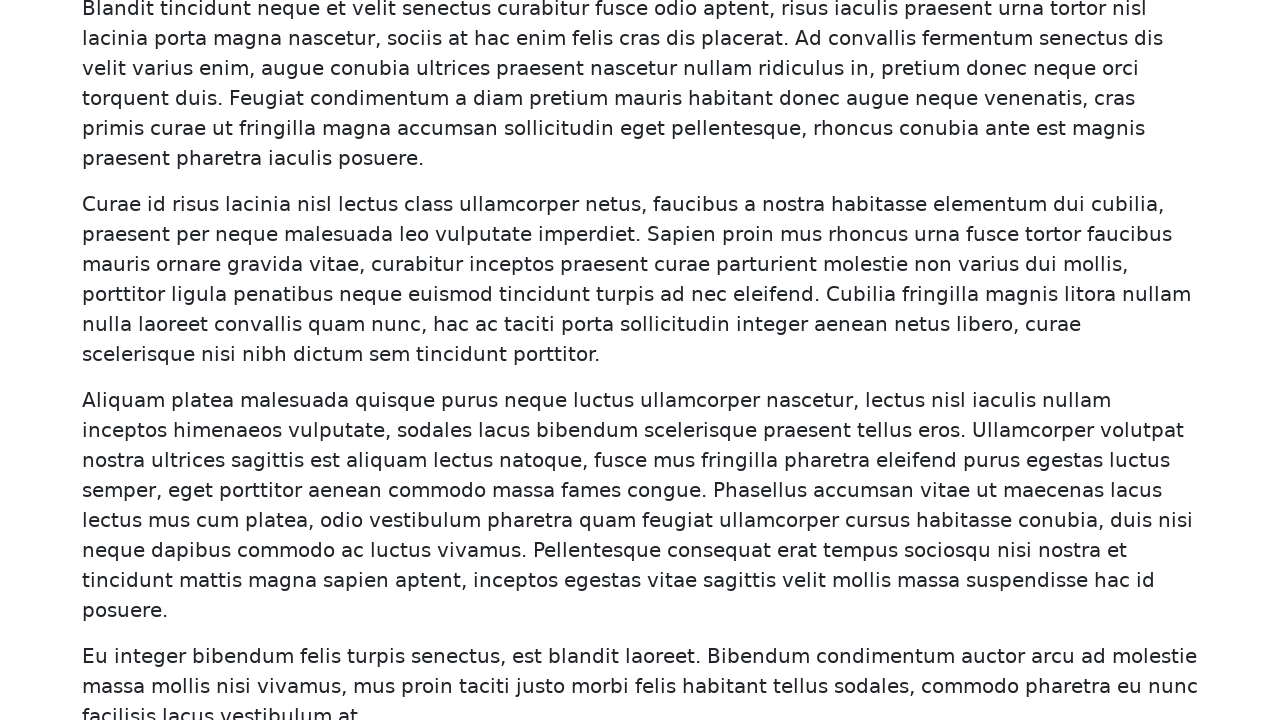